Tests drag and drop functionality by dragging an element from column A to column B on a practice automation page

Starting URL: https://practice.expandtesting.com/drag-and-drop

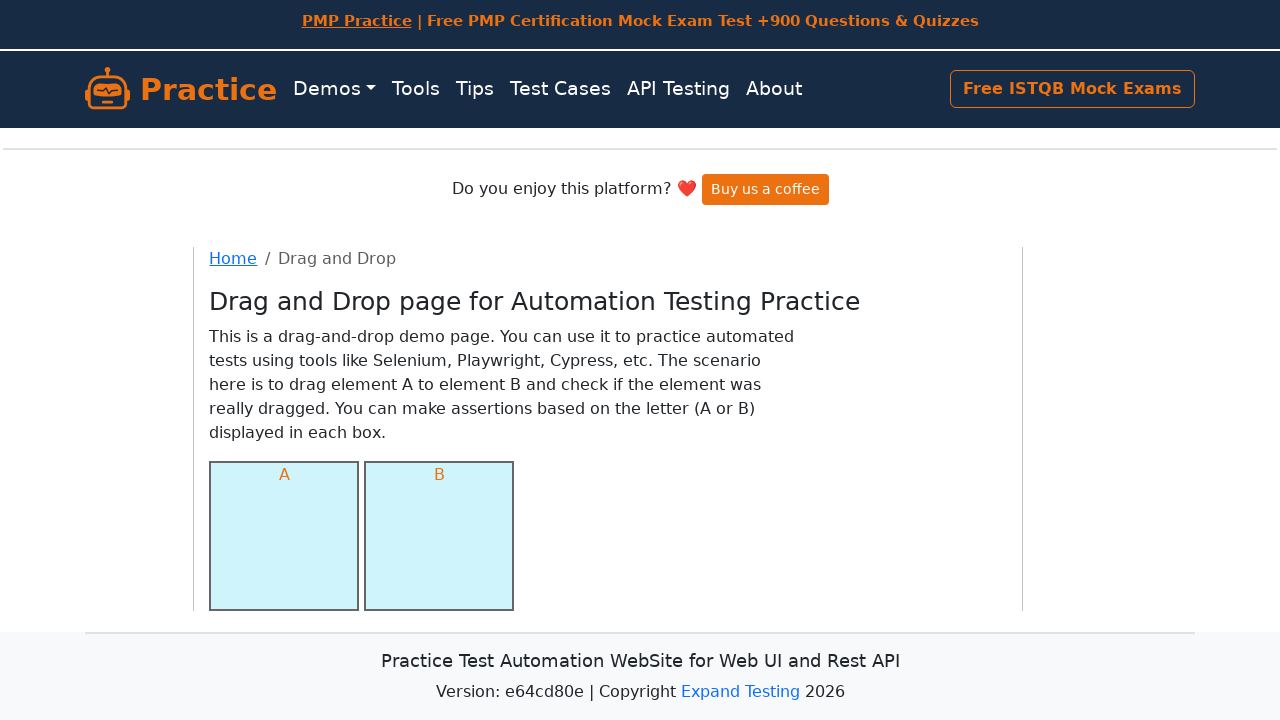

Waited for page to load (networkidle state)
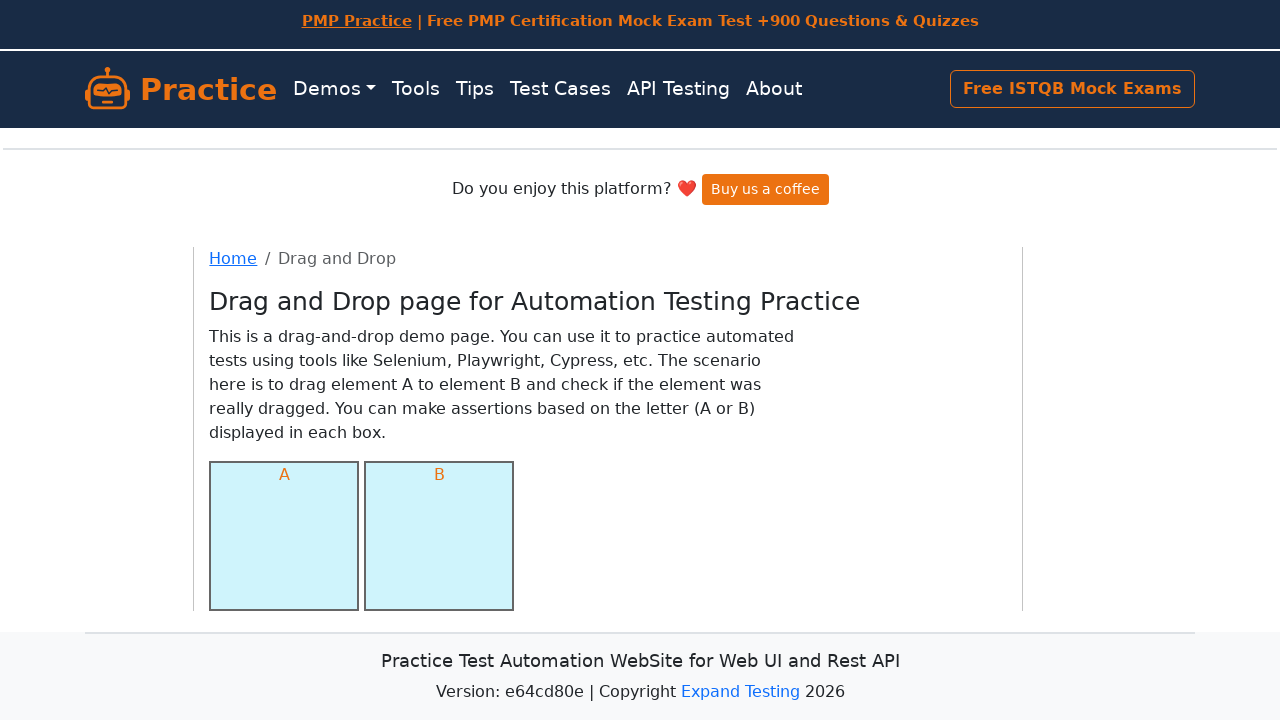

Located source element in column A
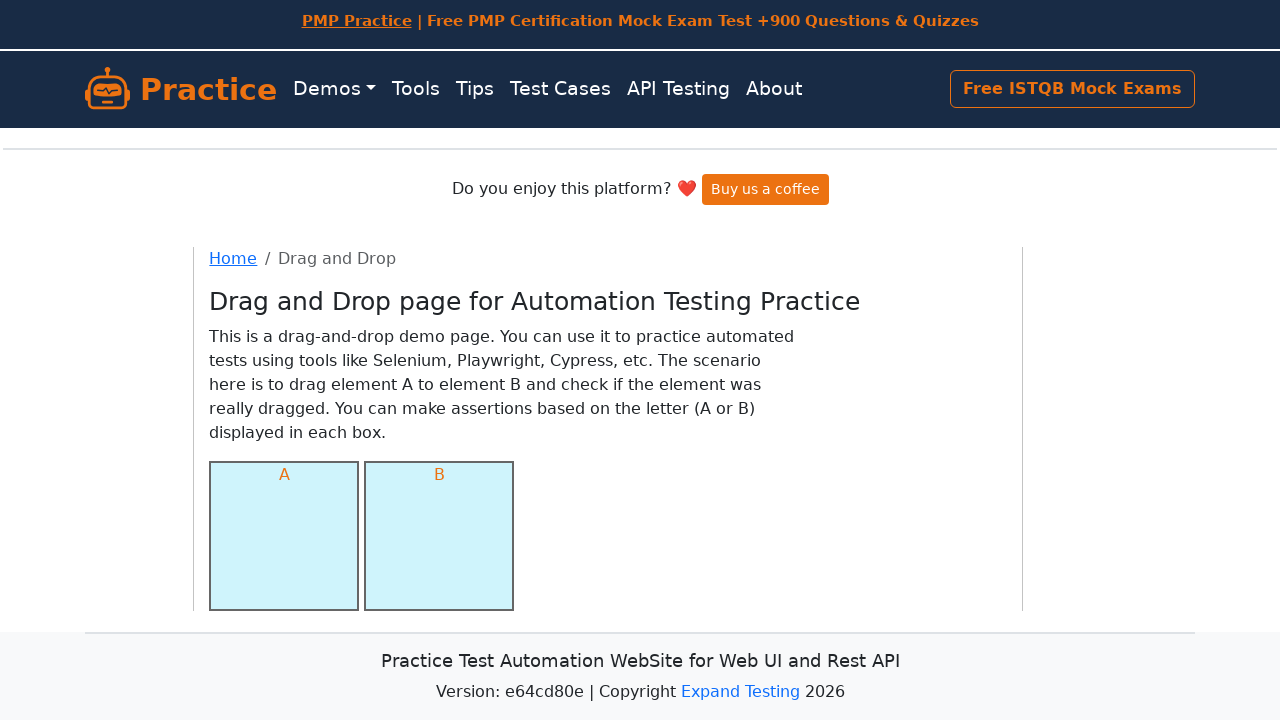

Located target element in column B
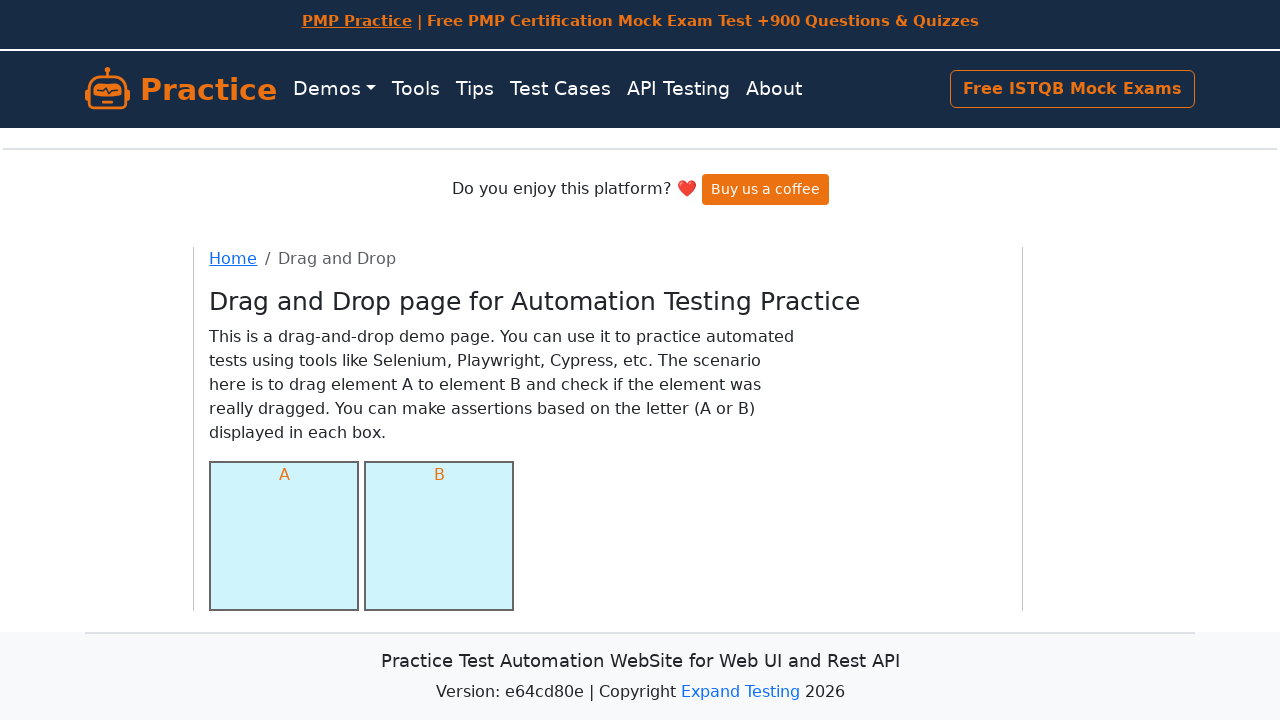

Dragged element from column A to column B at (439, 536)
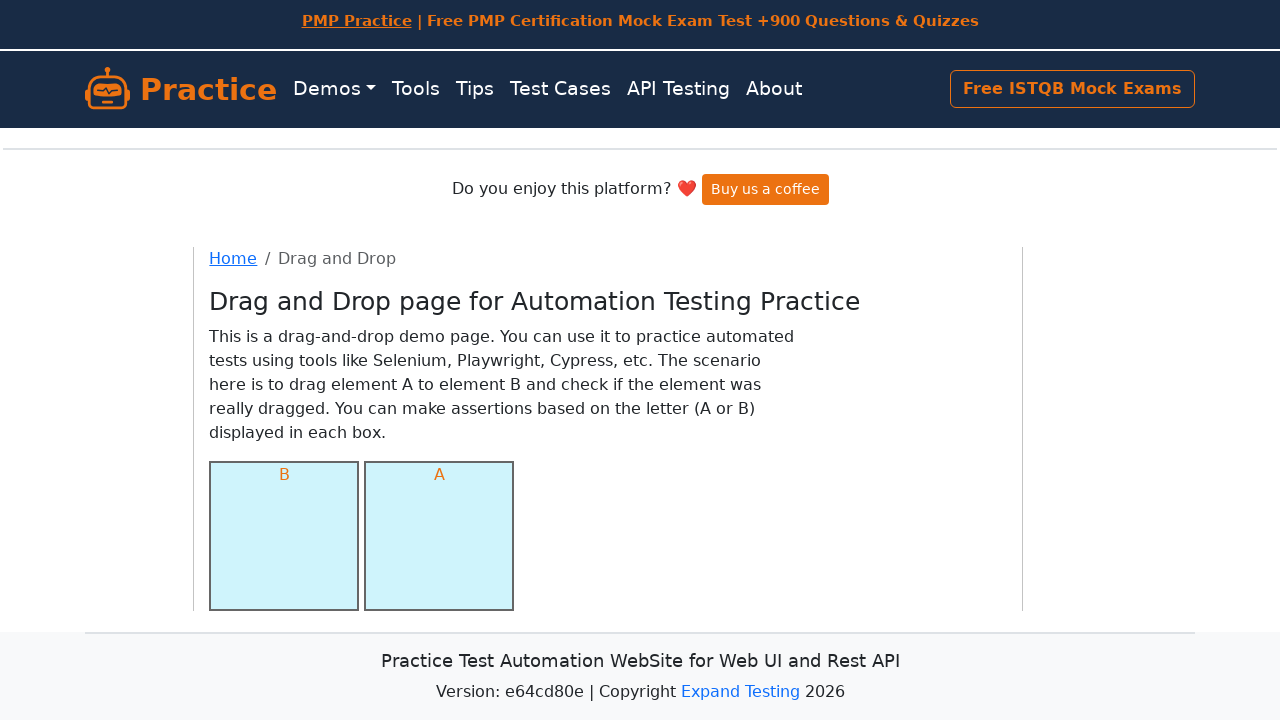

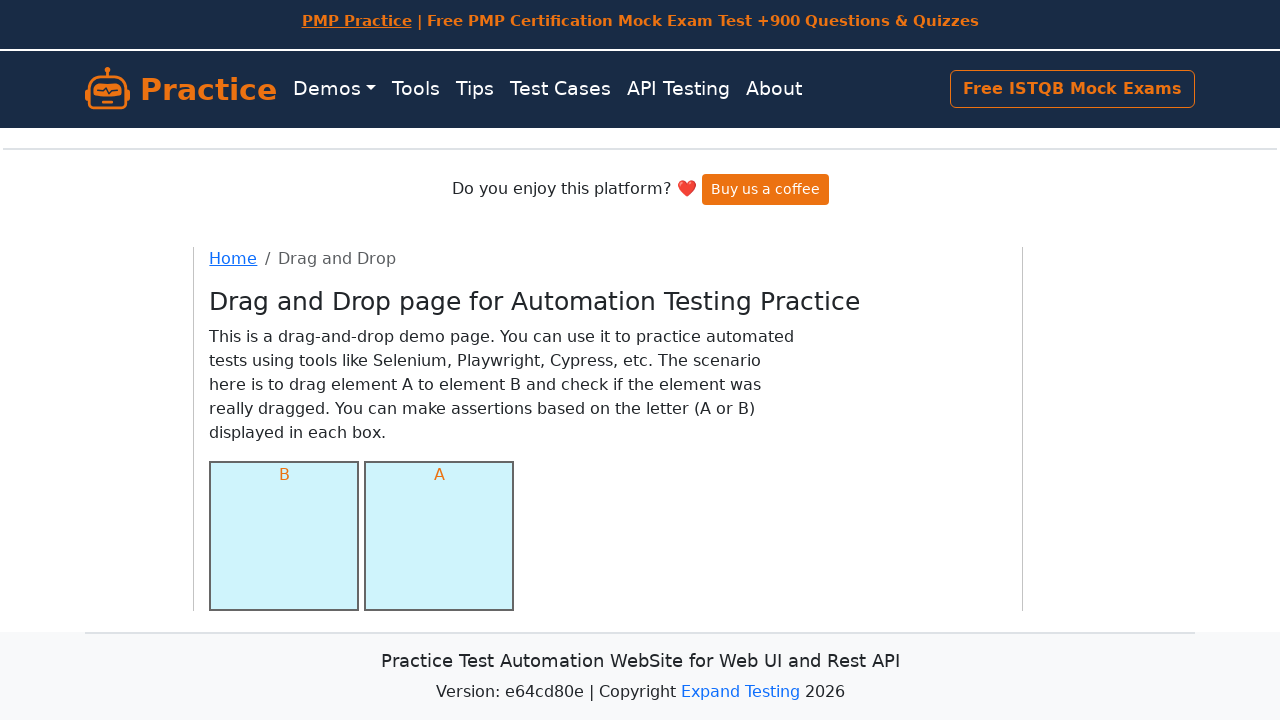